Tests that a todo item is removed when edited to an empty string

Starting URL: https://demo.playwright.dev/todomvc

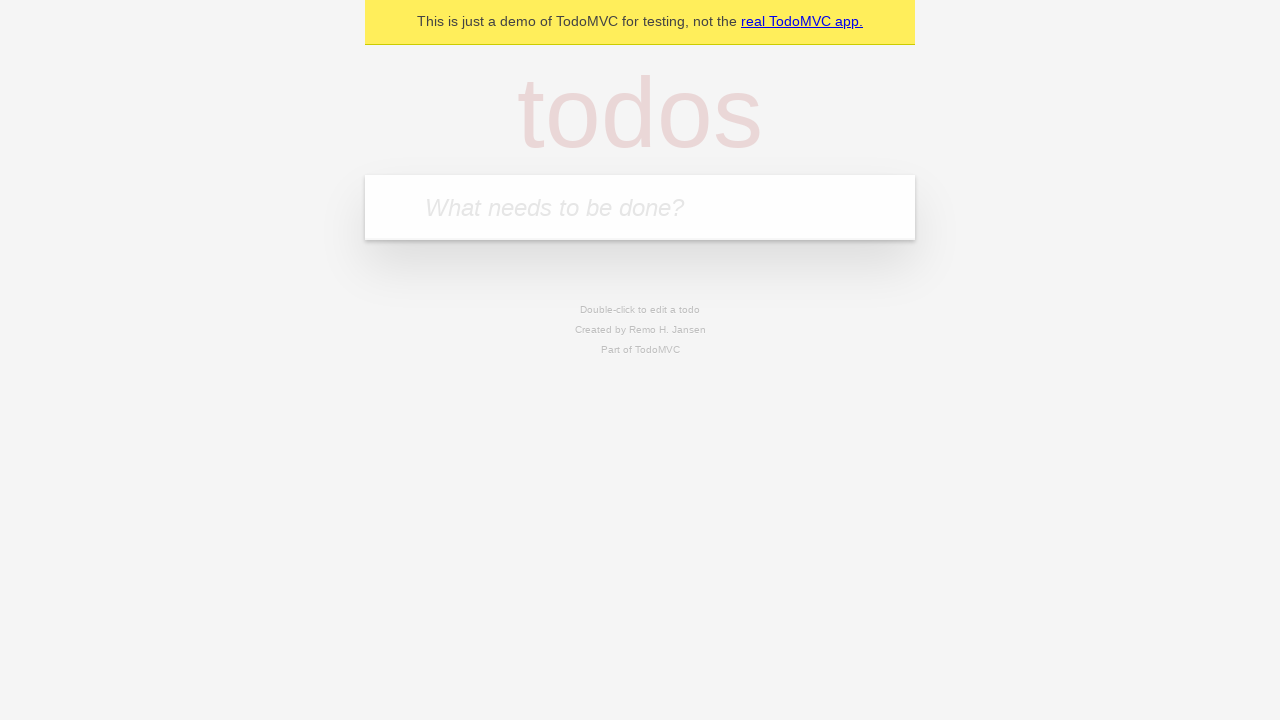

Filled first todo input with 'buy some cheese' on internal:attr=[placeholder="What needs to be done?"i]
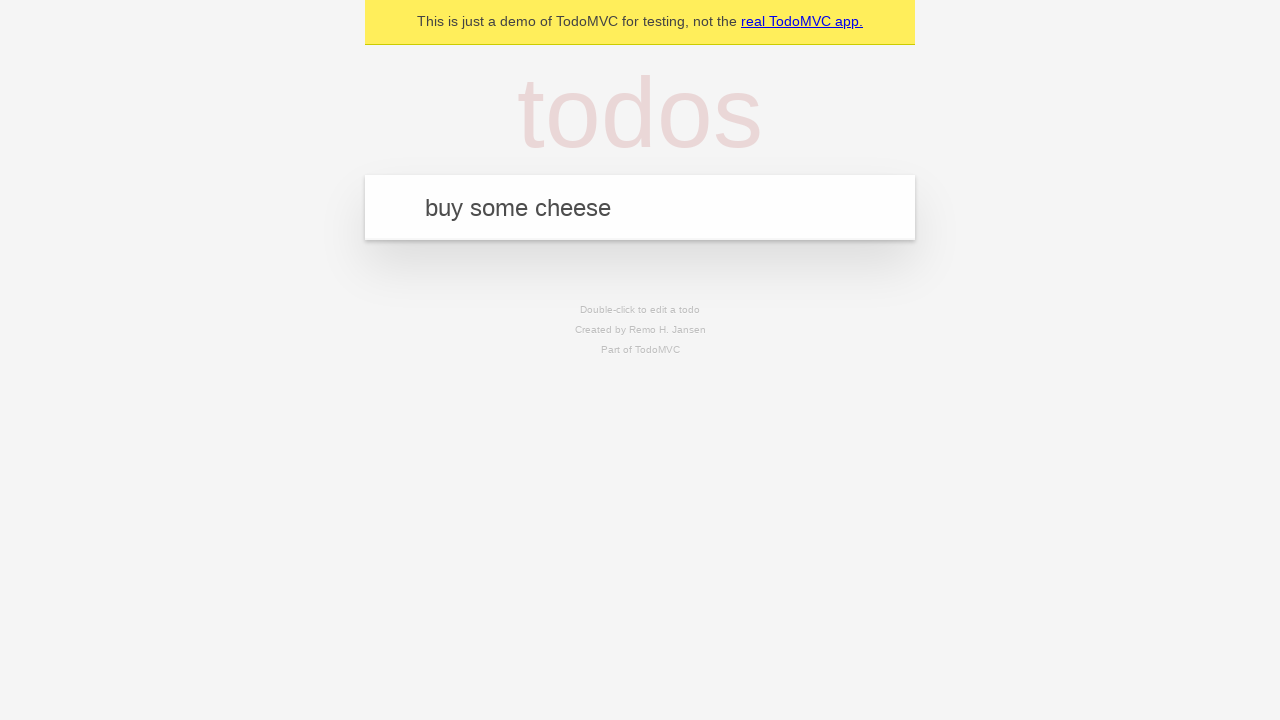

Pressed Enter to create first todo on internal:attr=[placeholder="What needs to be done?"i]
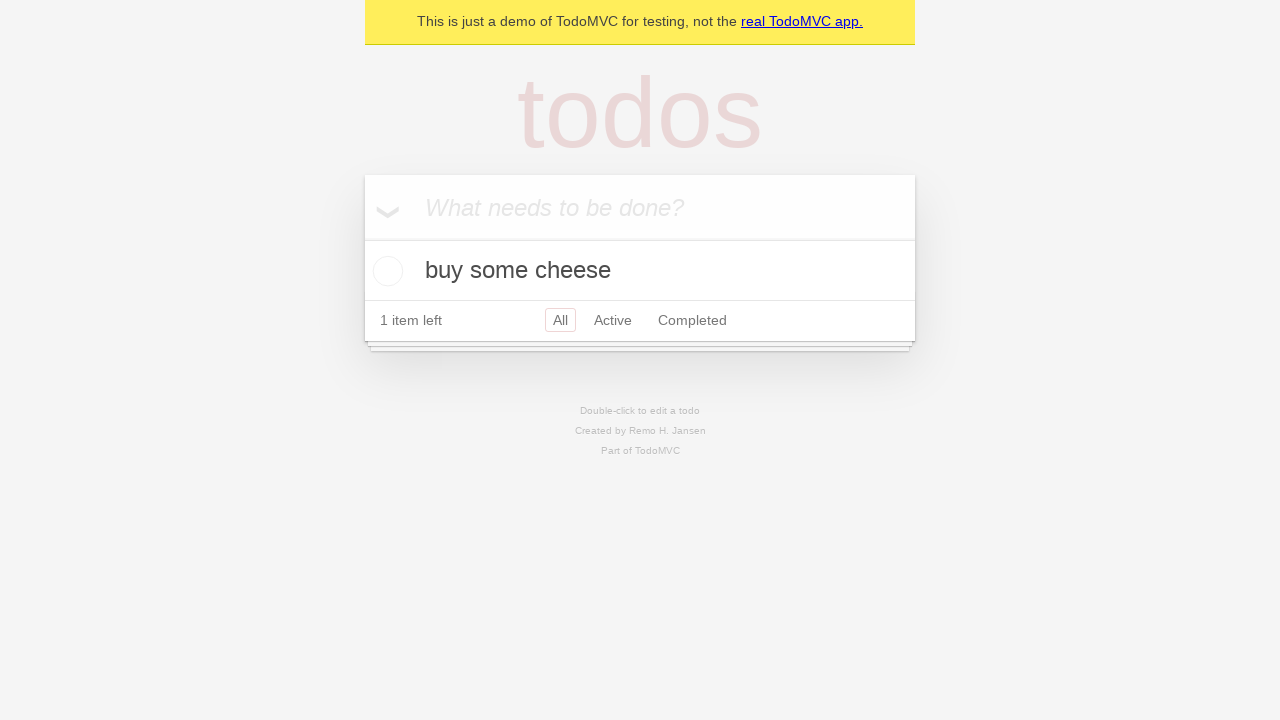

Filled second todo input with 'feed the cat' on internal:attr=[placeholder="What needs to be done?"i]
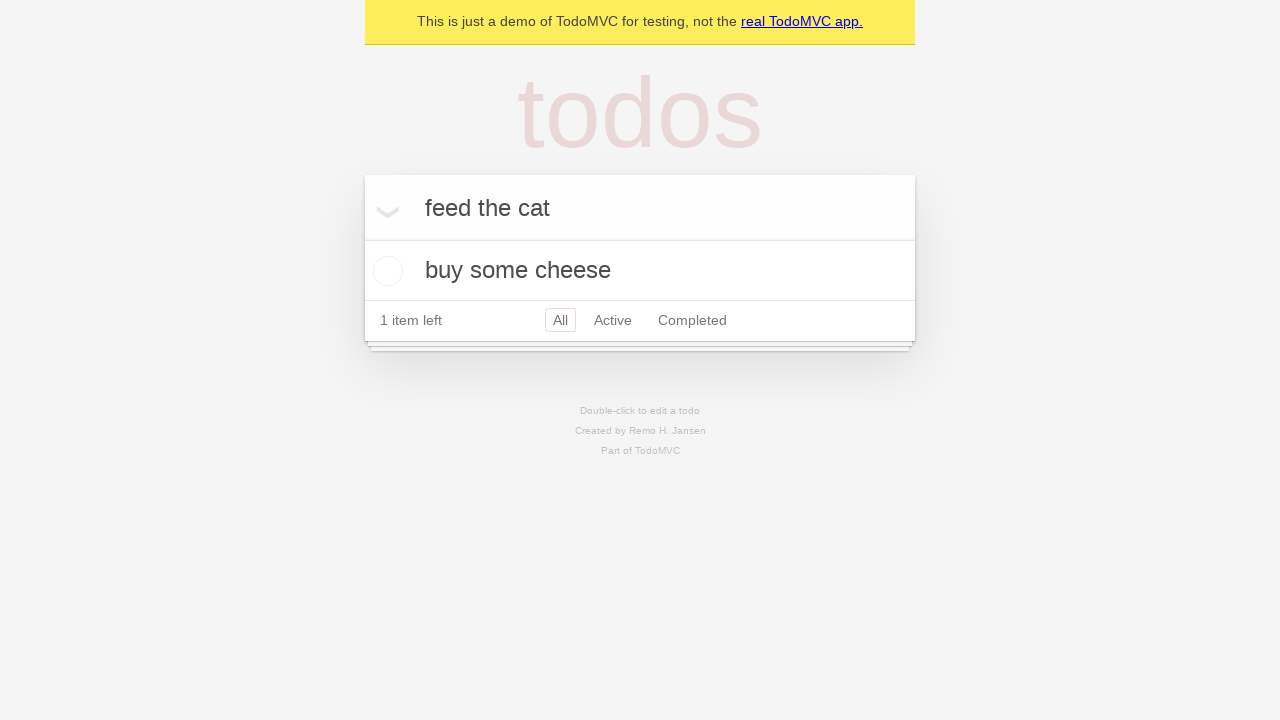

Pressed Enter to create second todo on internal:attr=[placeholder="What needs to be done?"i]
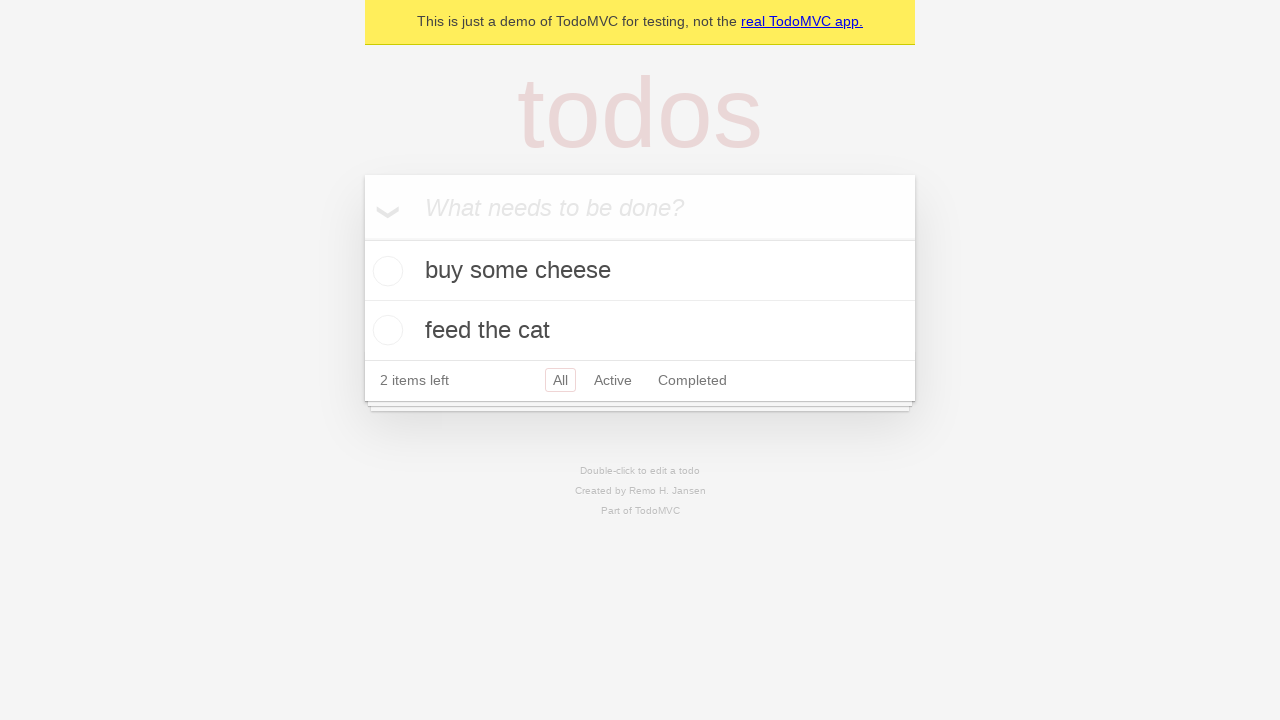

Filled third todo input with 'book a doctors appointment' on internal:attr=[placeholder="What needs to be done?"i]
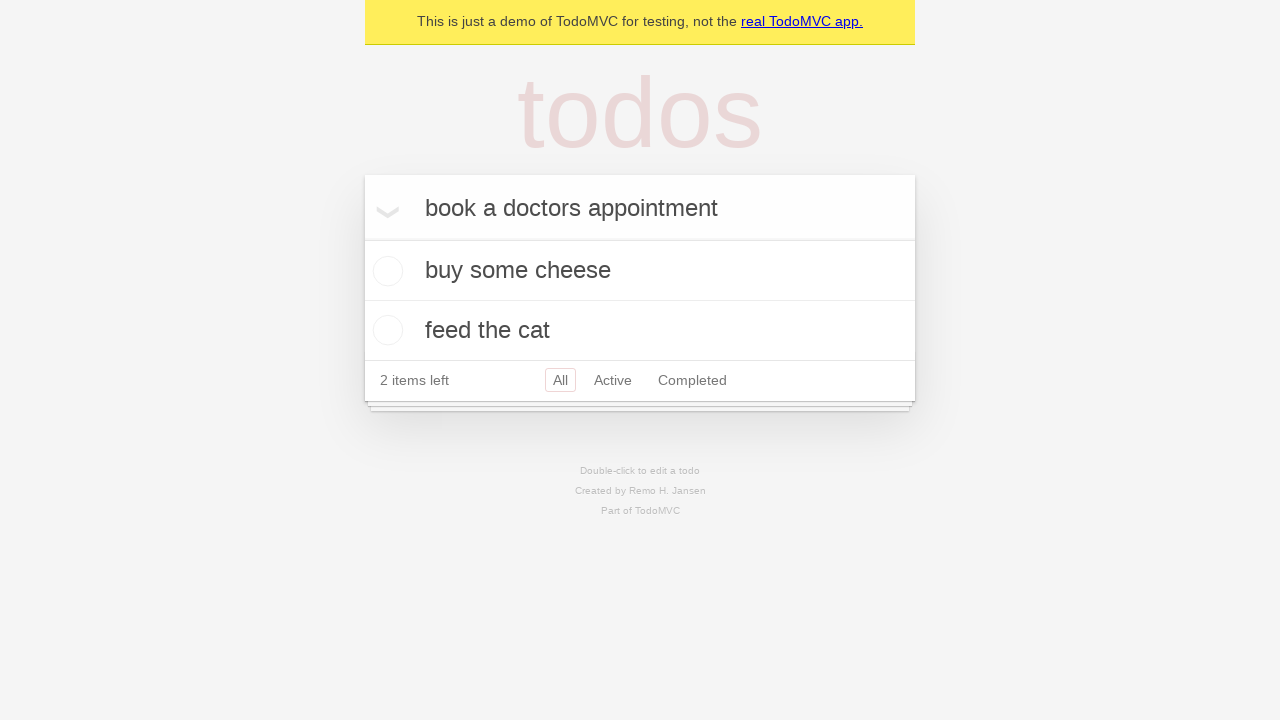

Pressed Enter to create third todo on internal:attr=[placeholder="What needs to be done?"i]
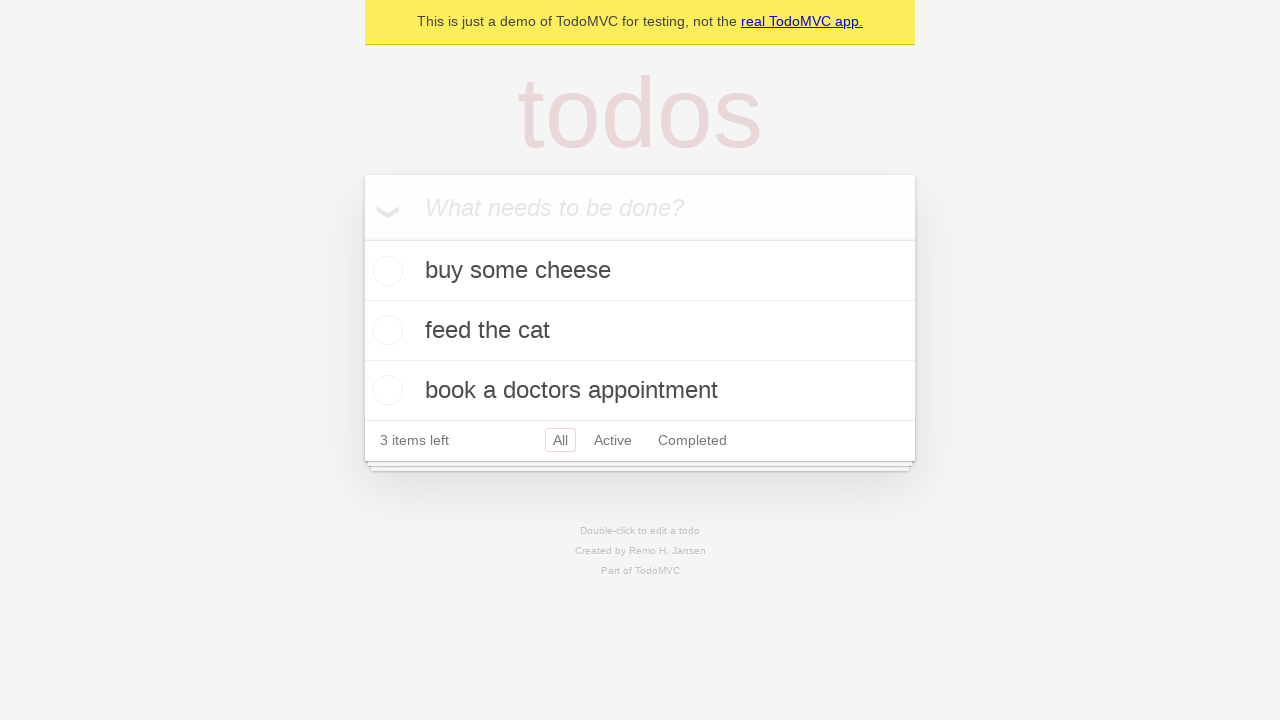

Waited for all three todo items to be created
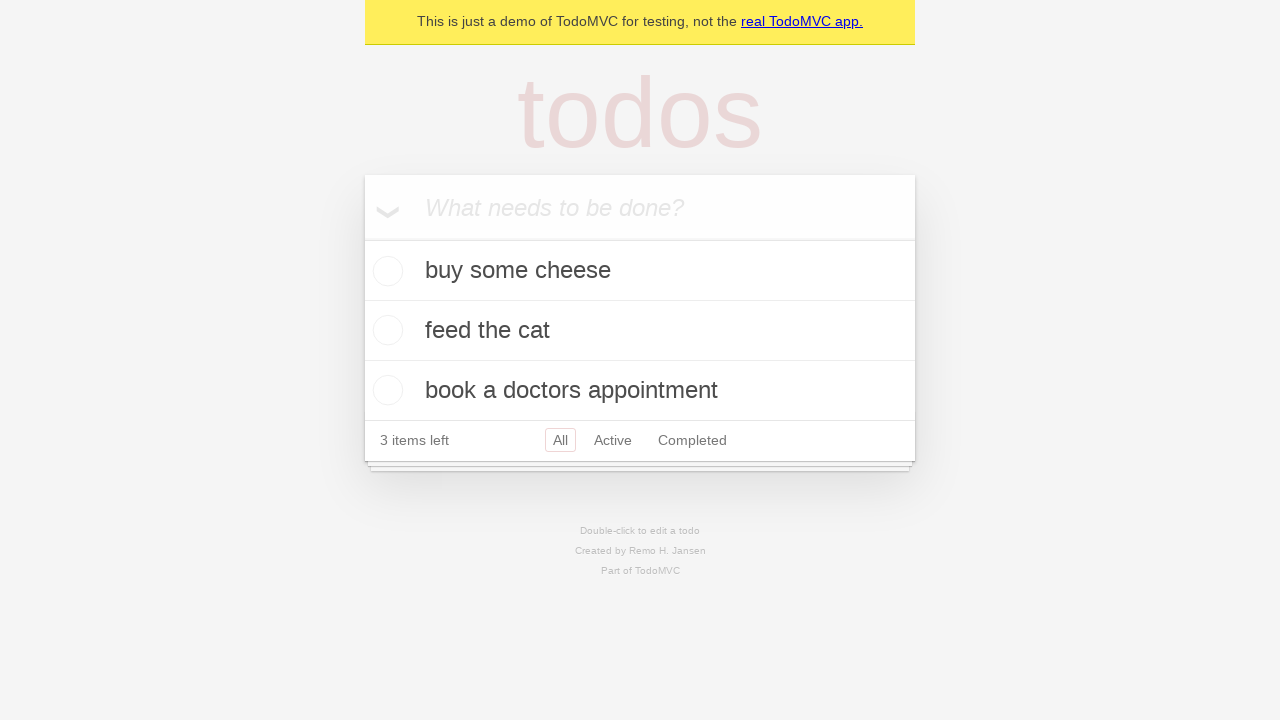

Double-clicked the second todo item to enter edit mode at (640, 331) on internal:testid=[data-testid="todo-item"s] >> nth=1
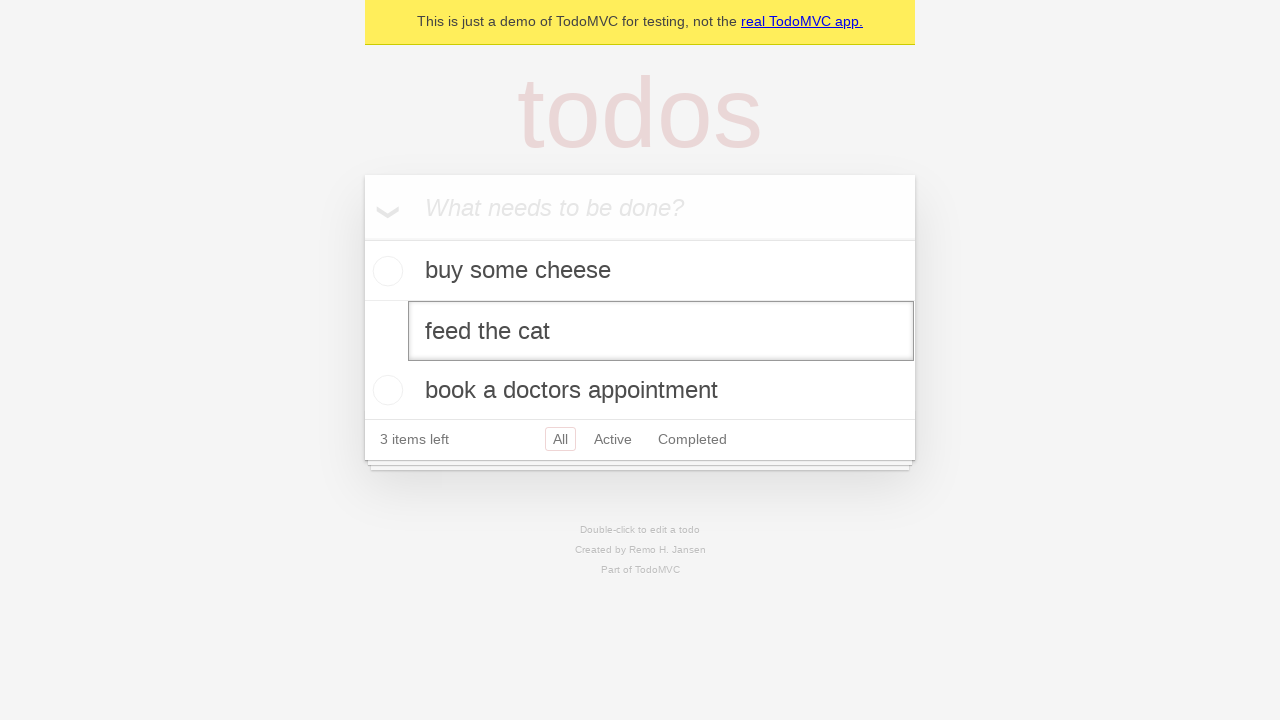

Cleared the edit input field to empty string on internal:testid=[data-testid="todo-item"s] >> nth=1 >> internal:role=textbox[nam
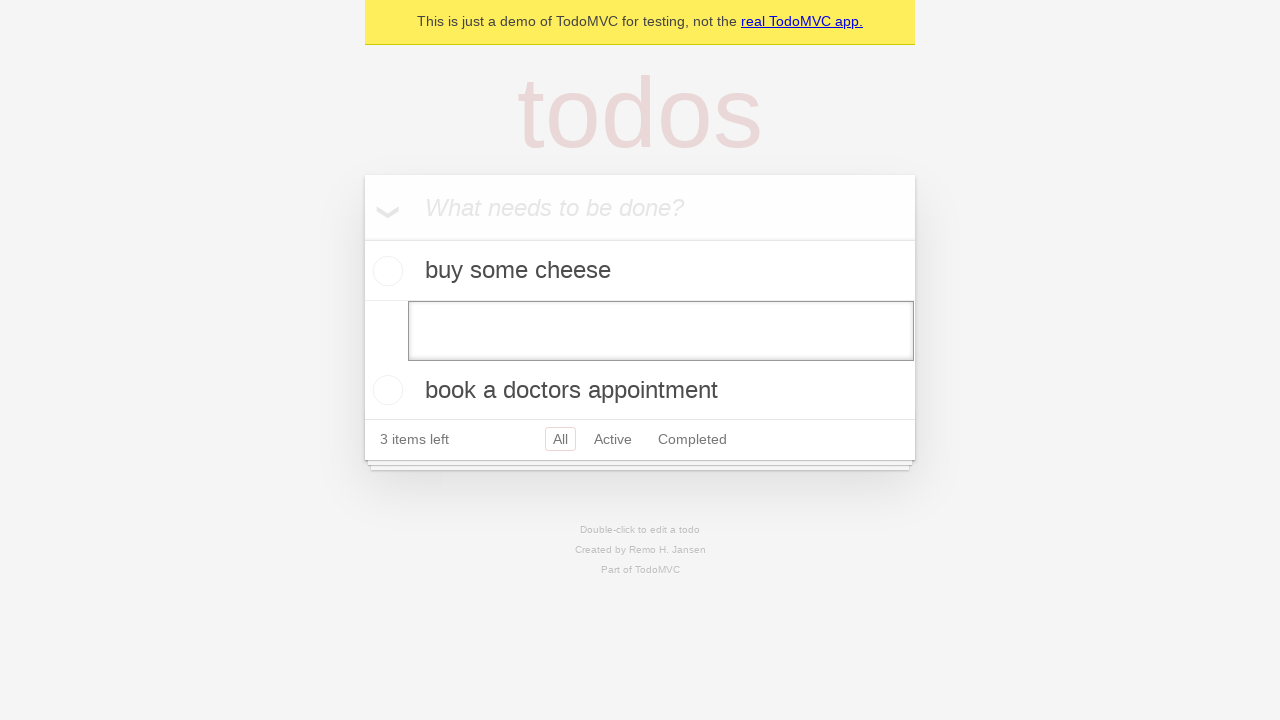

Pressed Enter to confirm edit with empty string, removing the todo item on internal:testid=[data-testid="todo-item"s] >> nth=1 >> internal:role=textbox[nam
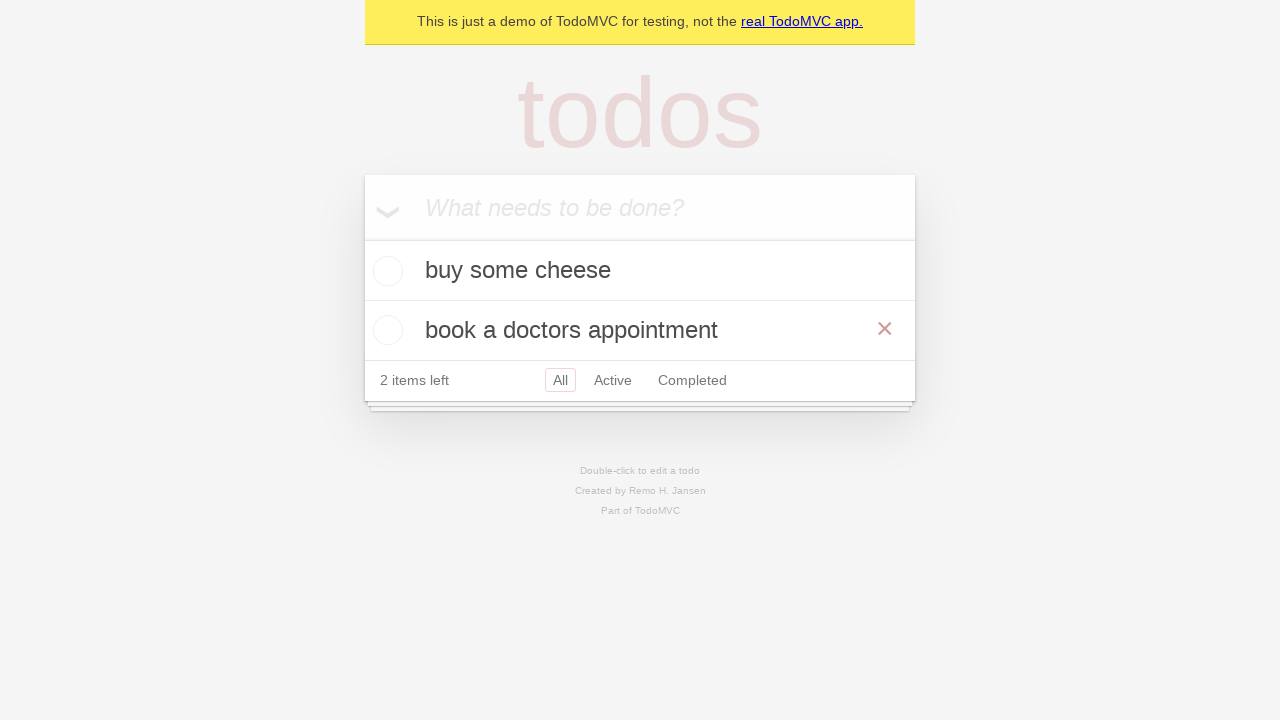

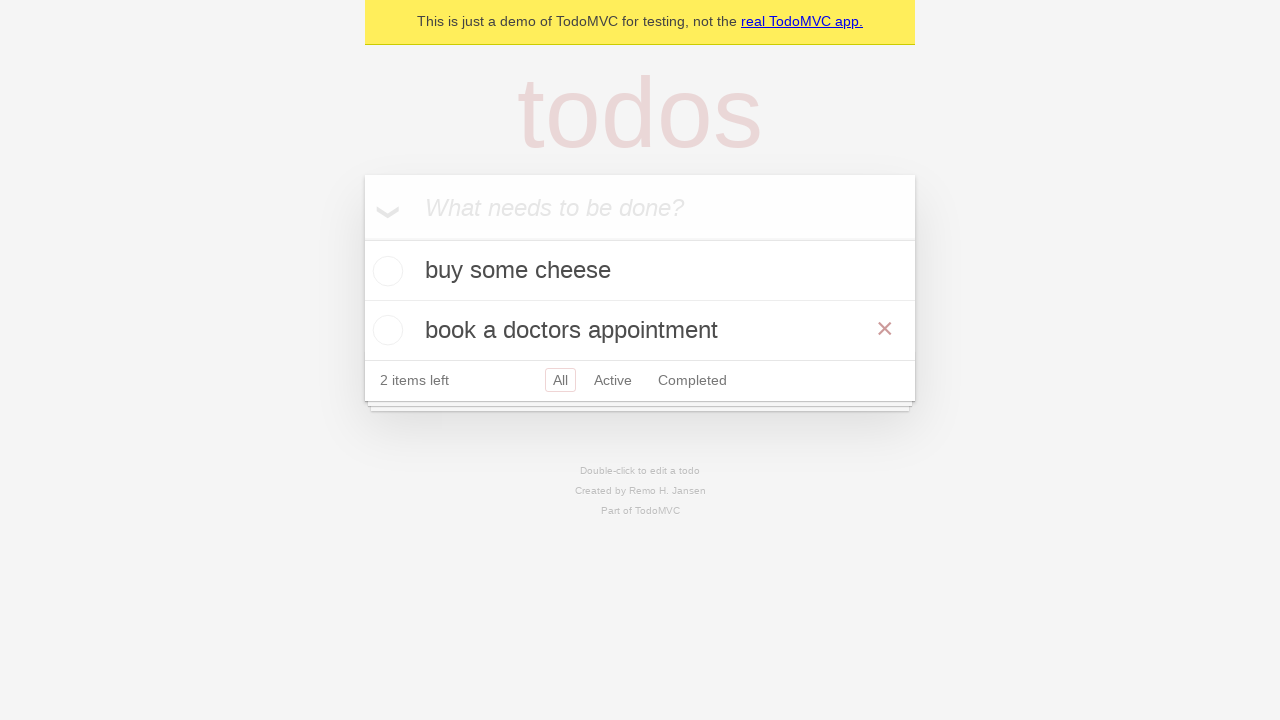